Tests a registration form by filling in first name, last name, and email fields, then submitting the form and verifying the success message appears.

Starting URL: http://suninjuly.github.io/registration1.html

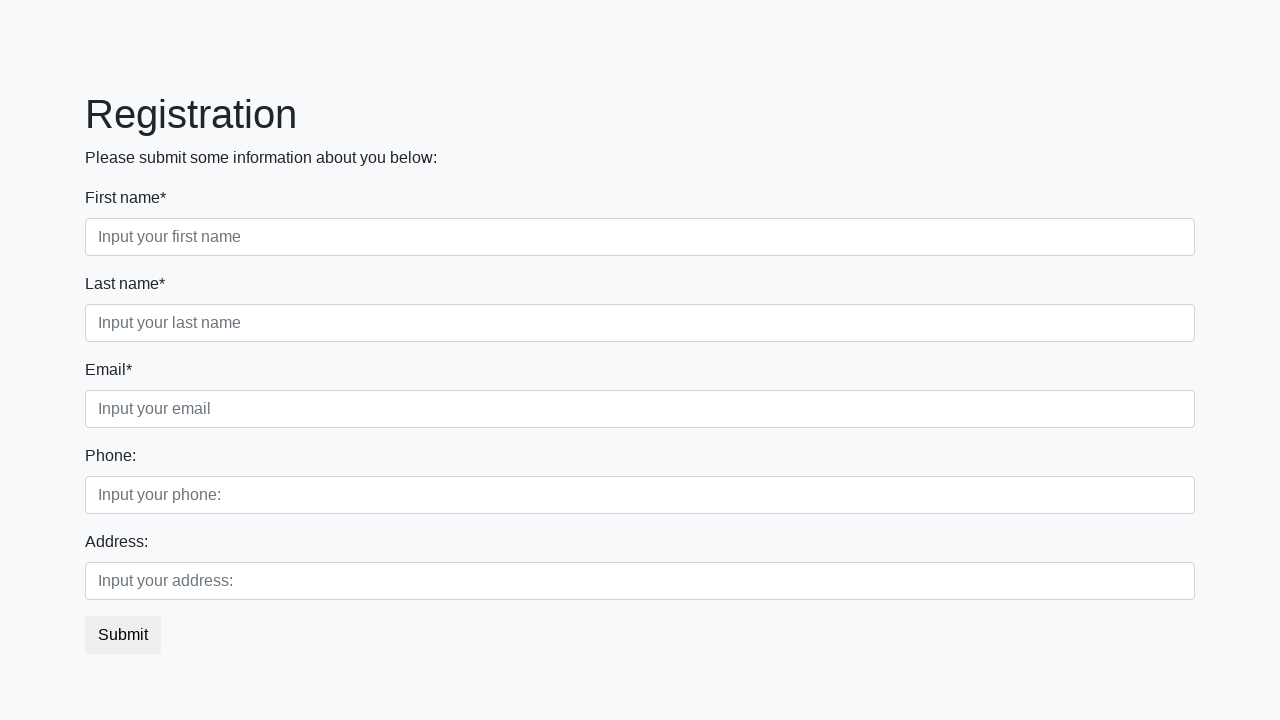

Filled first name field with 'Ivan' on .first[placeholder$='name']
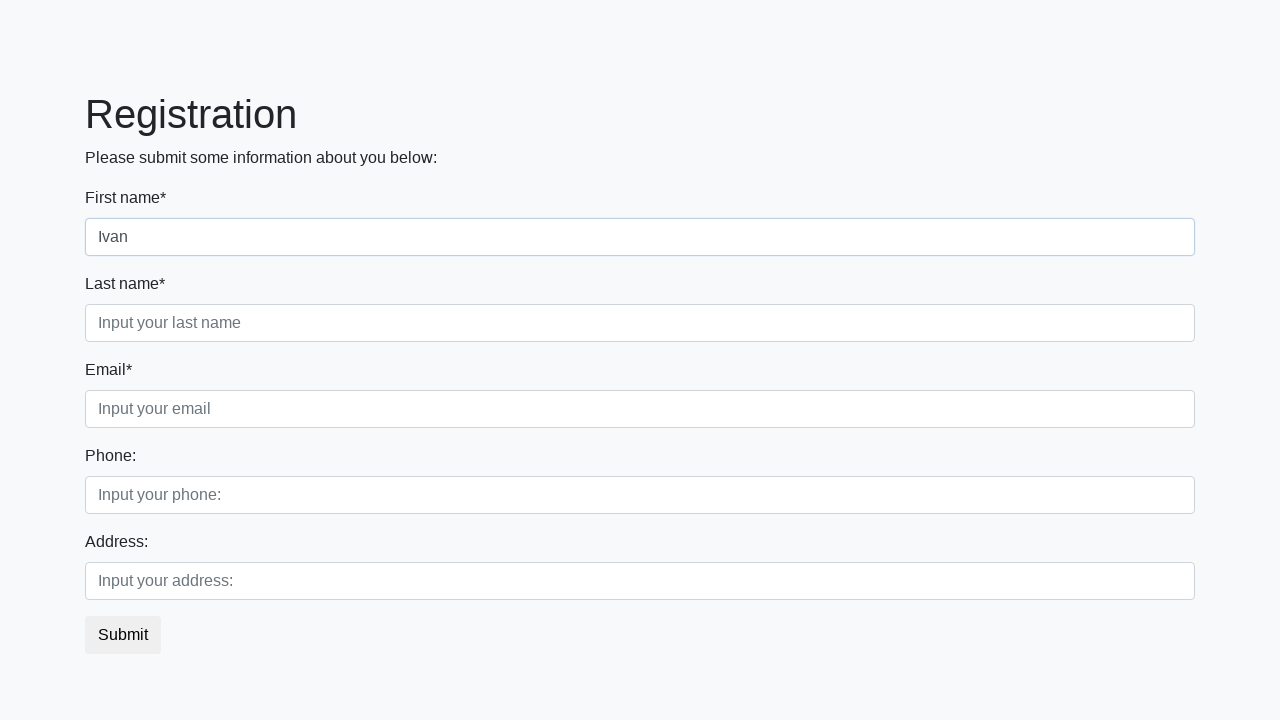

Filled last name field with 'Petrov' on .second[placeholder$='name']
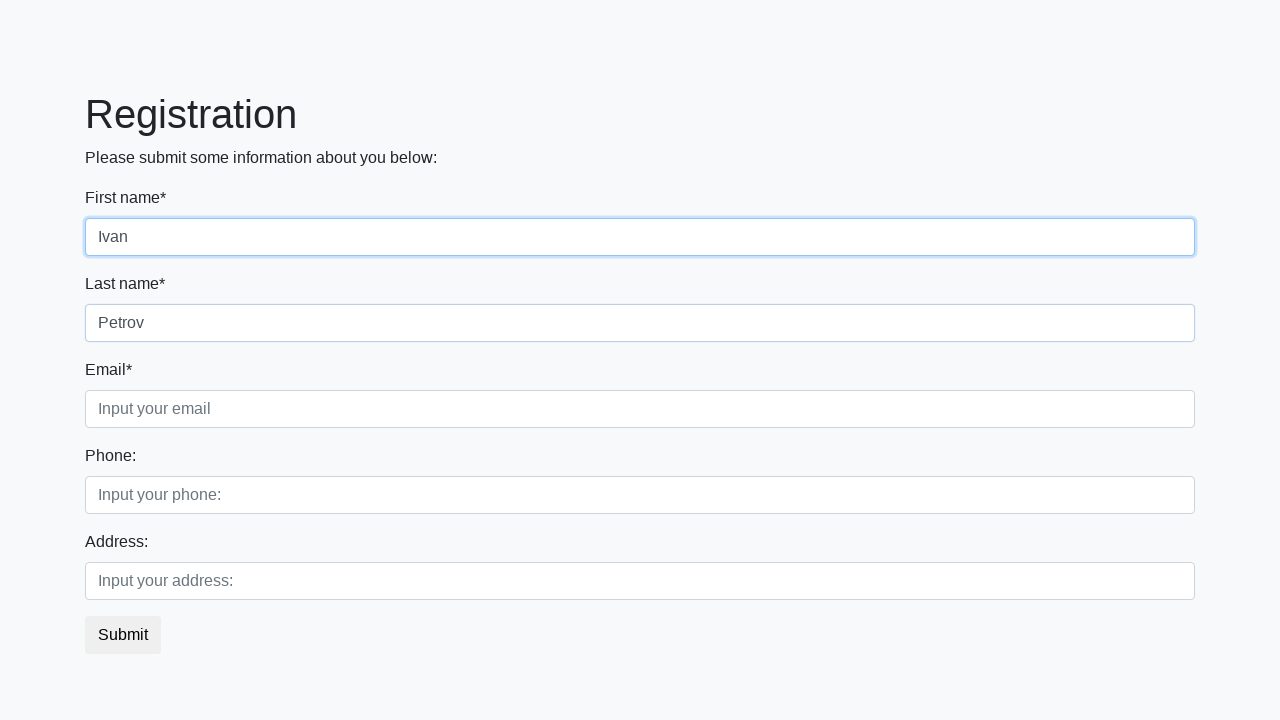

Filled email field with 'testuser@example.com' on .third
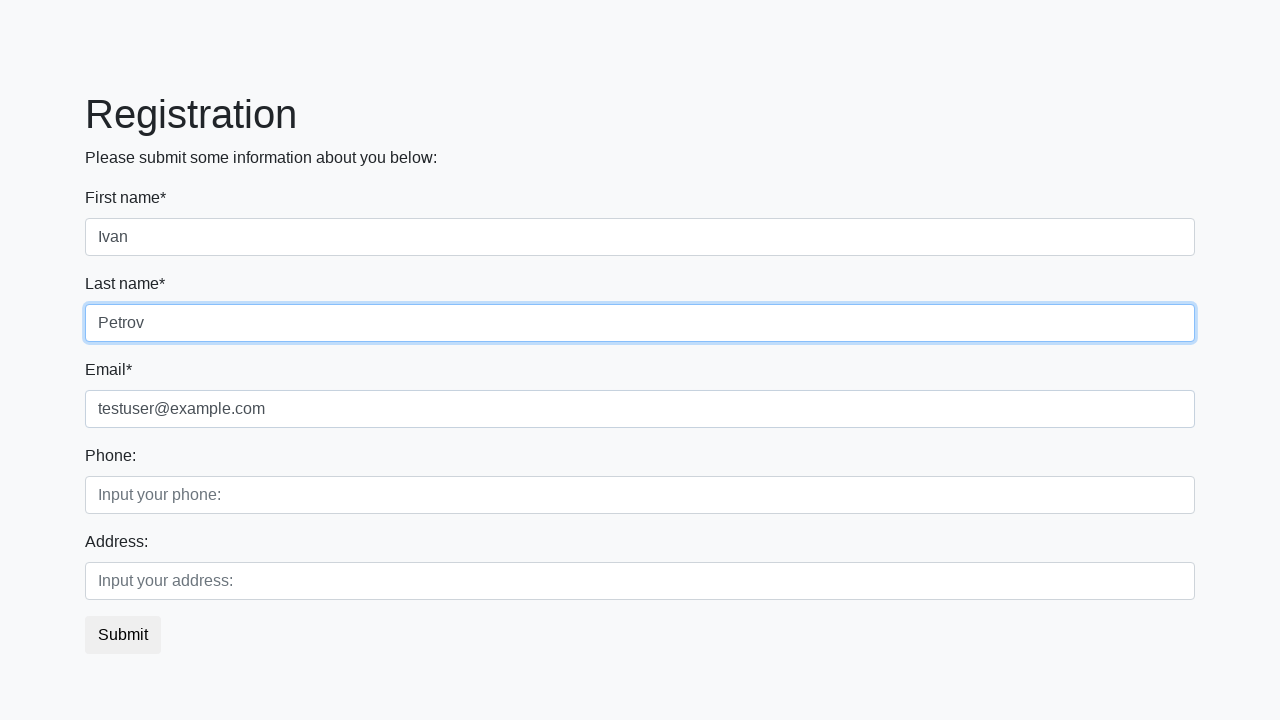

Clicked submit button to register at (123, 635) on button.btn
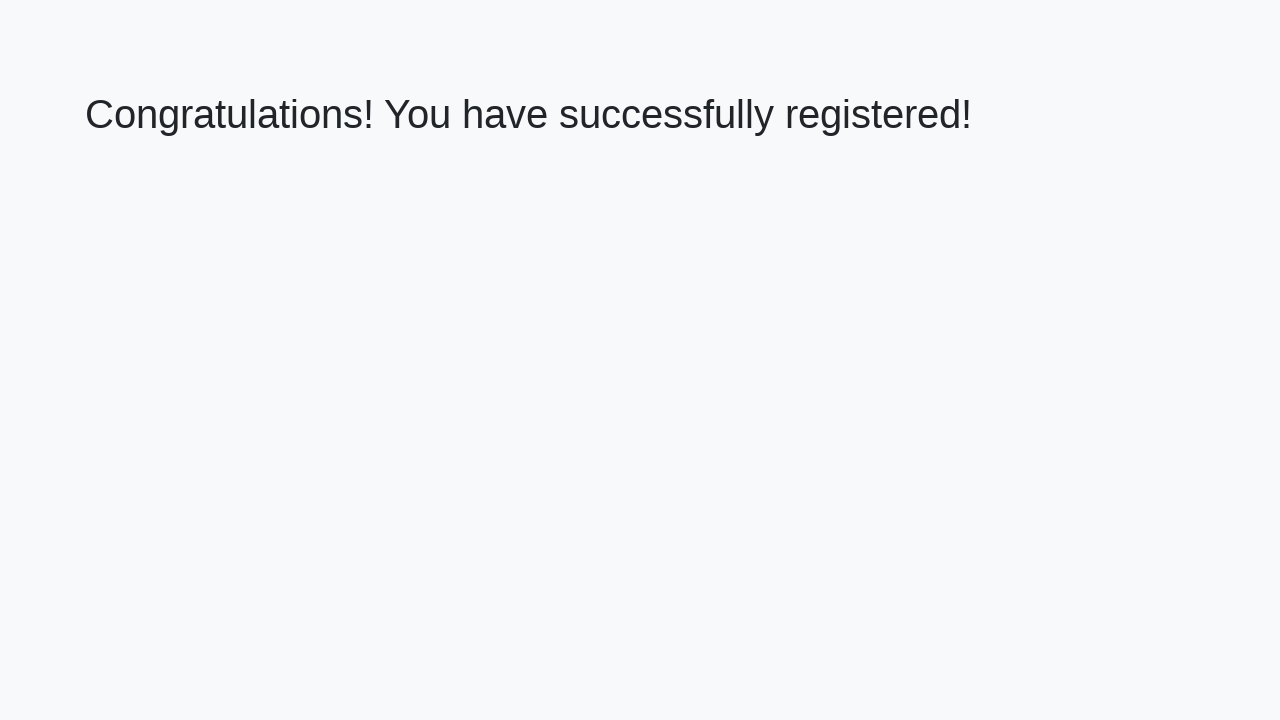

Success message element loaded
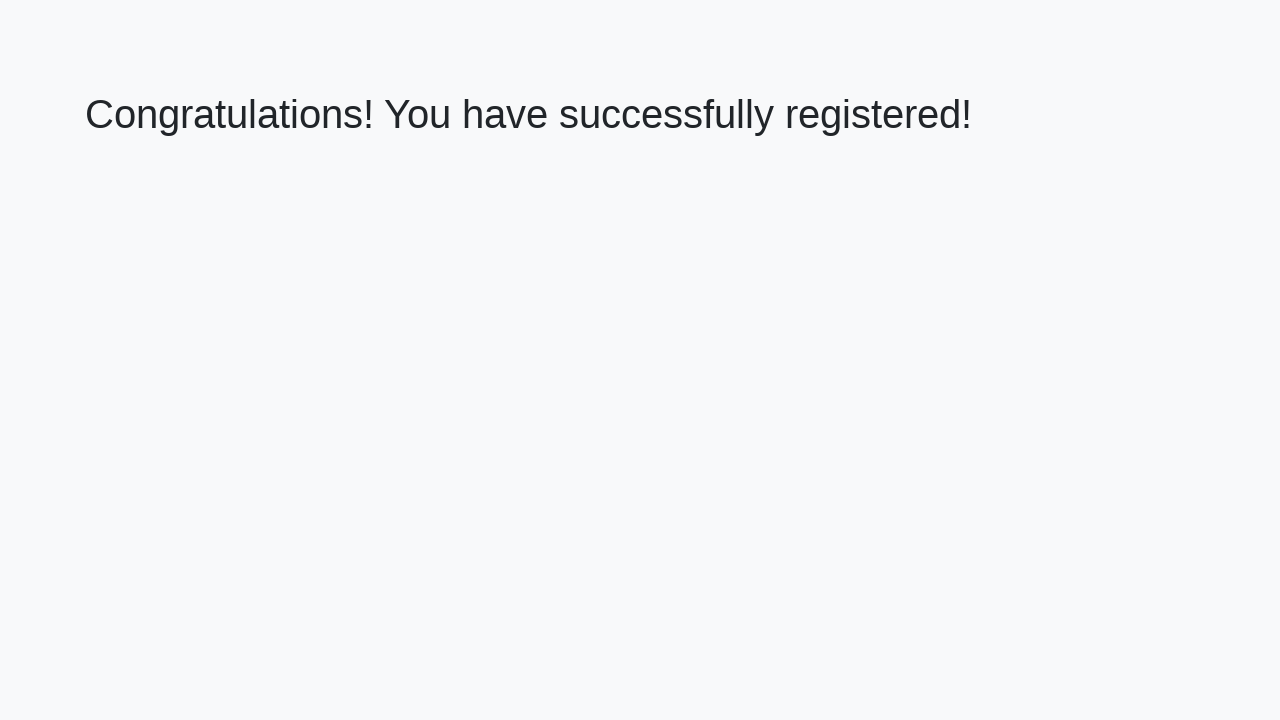

Retrieved success message text
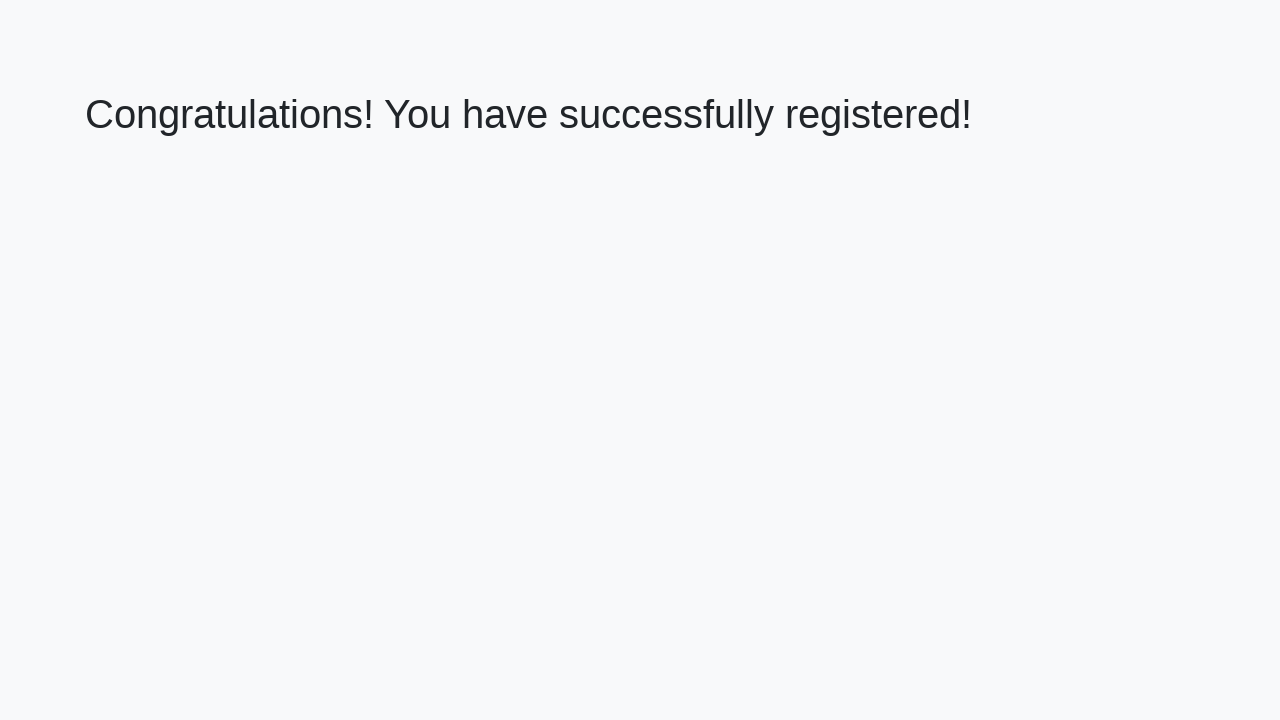

Verified success message matches expected text
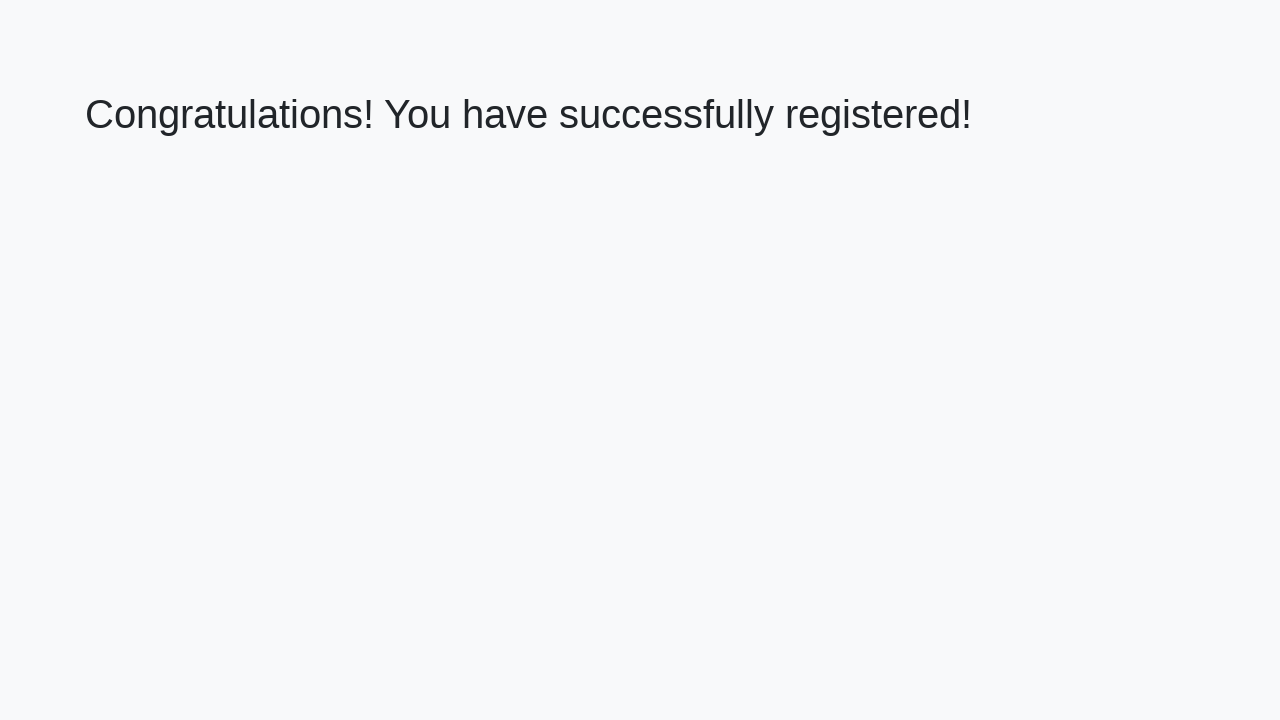

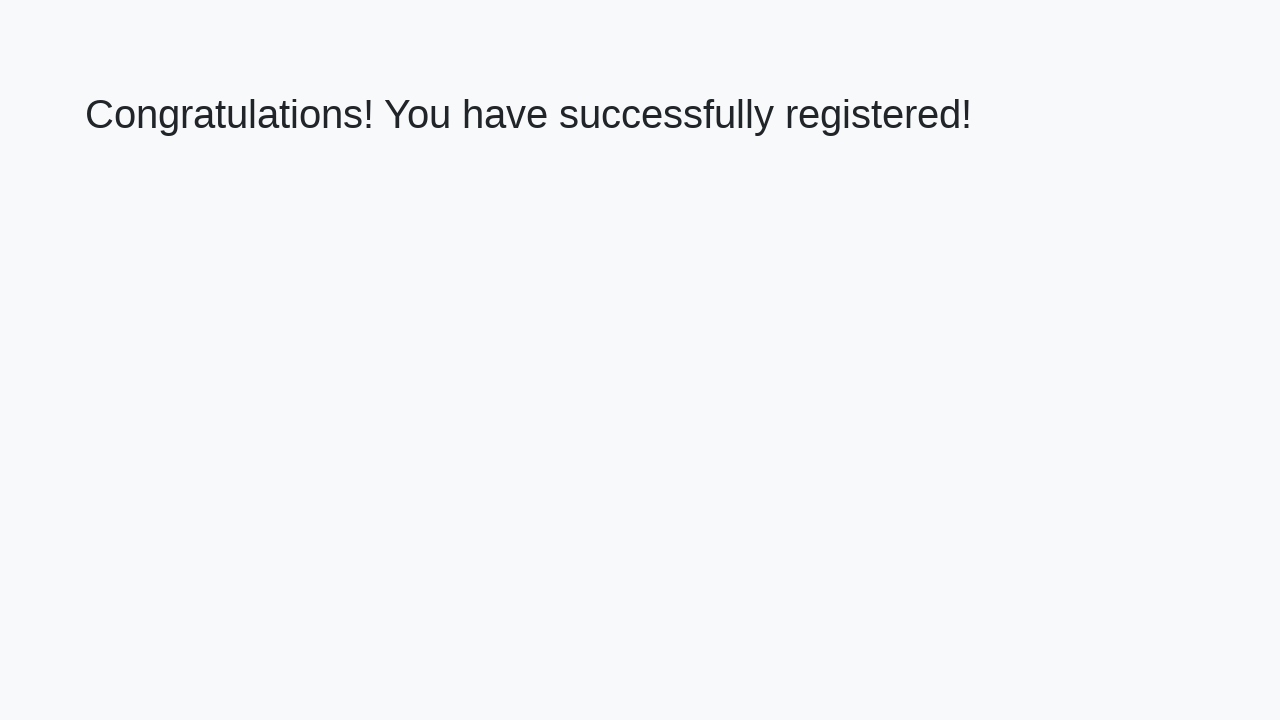